Tests checkbox functionality by navigating to the checkboxes page and selecting checkboxes

Starting URL: http://the-internet.herokuapp.com/

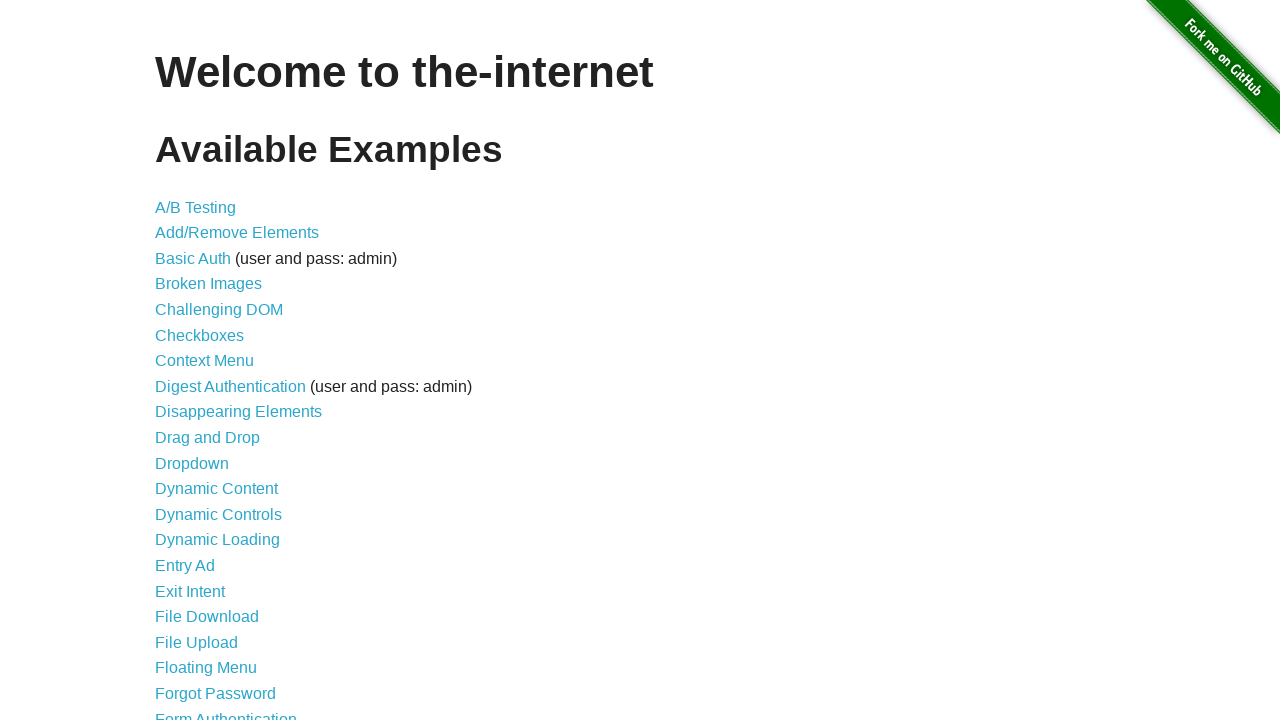

Clicked link to navigate to checkboxes page at (200, 335) on a[href='/checkboxes']
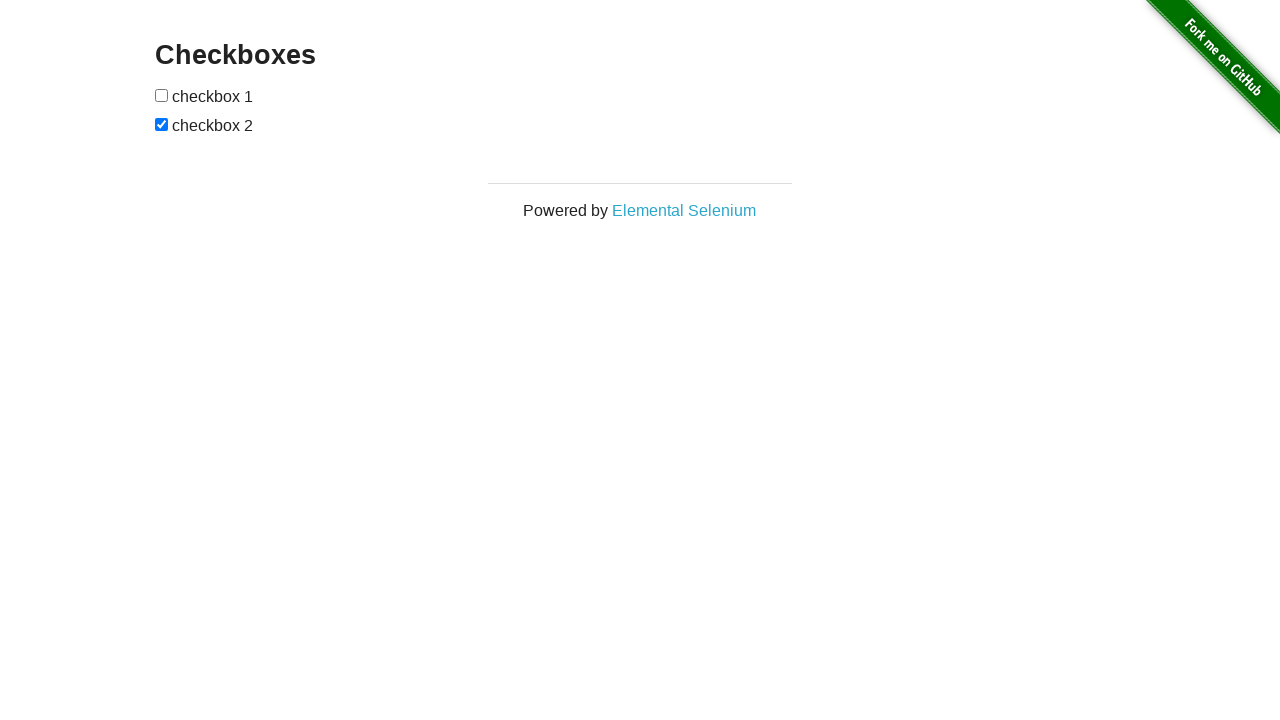

Checkboxes page loaded
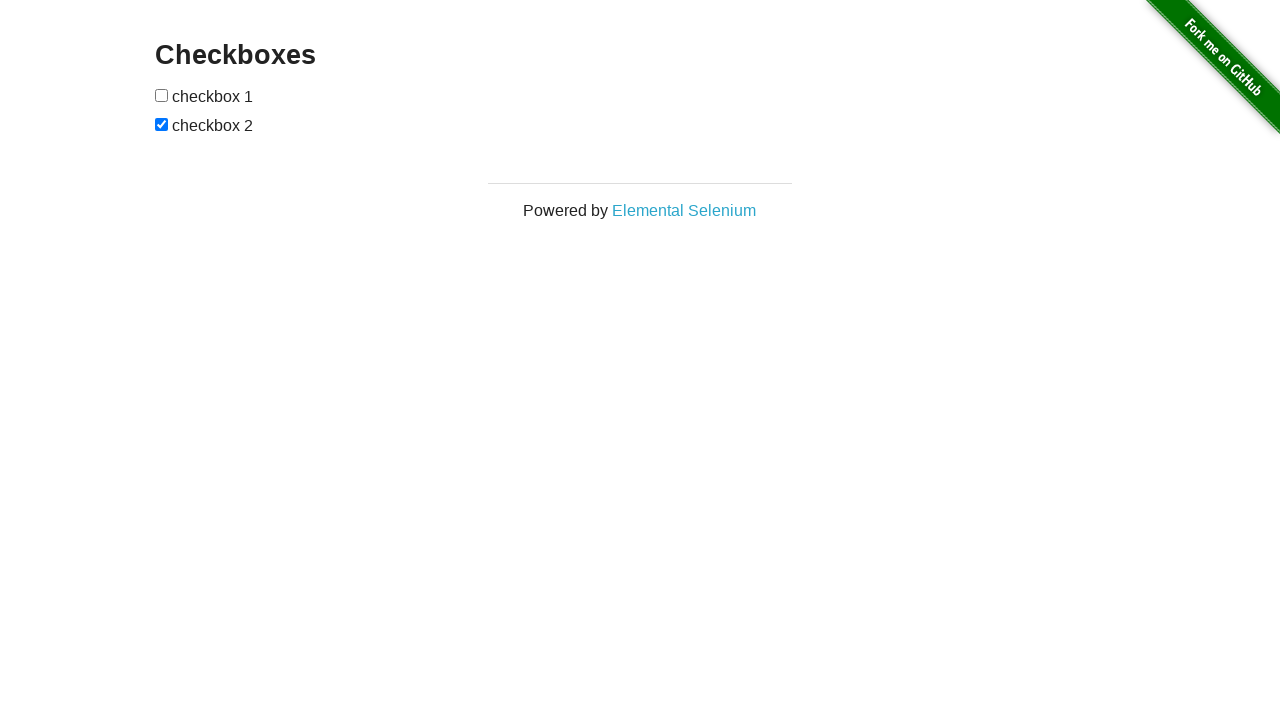

Located all checkbox elements
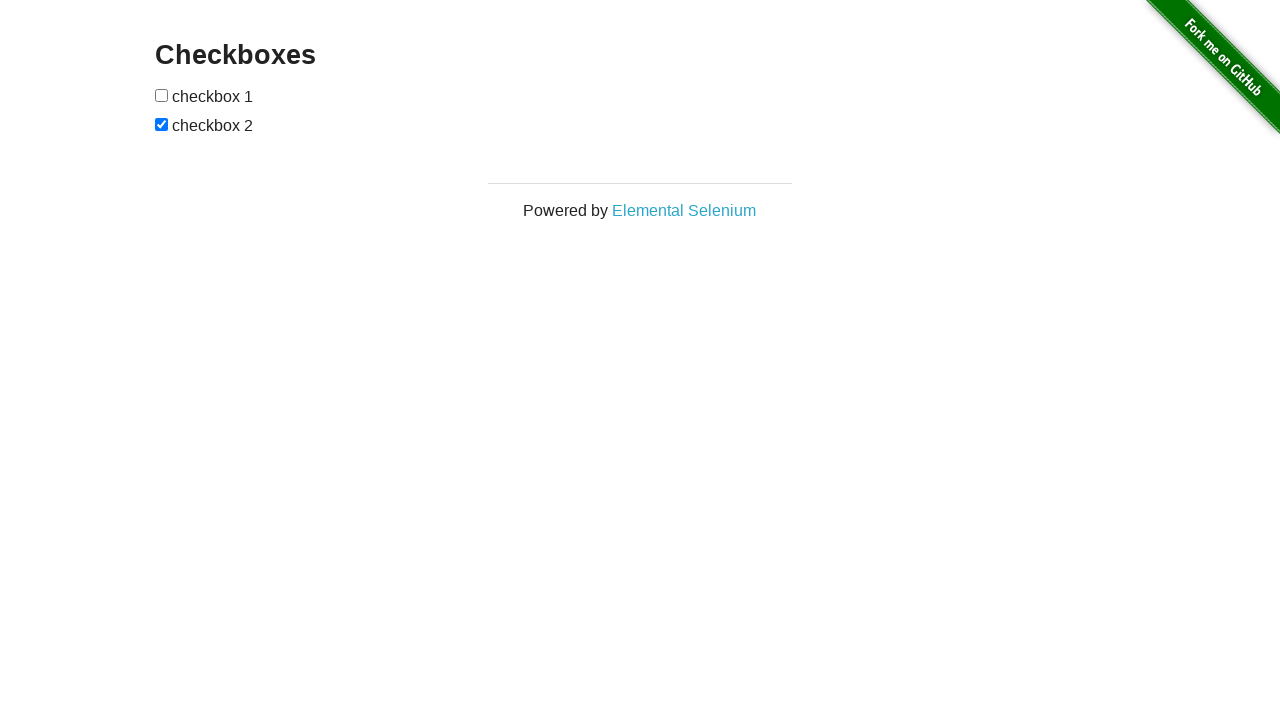

Checked the first unchecked checkbox at index 0 at (162, 95) on input[type='checkbox'] >> nth=0
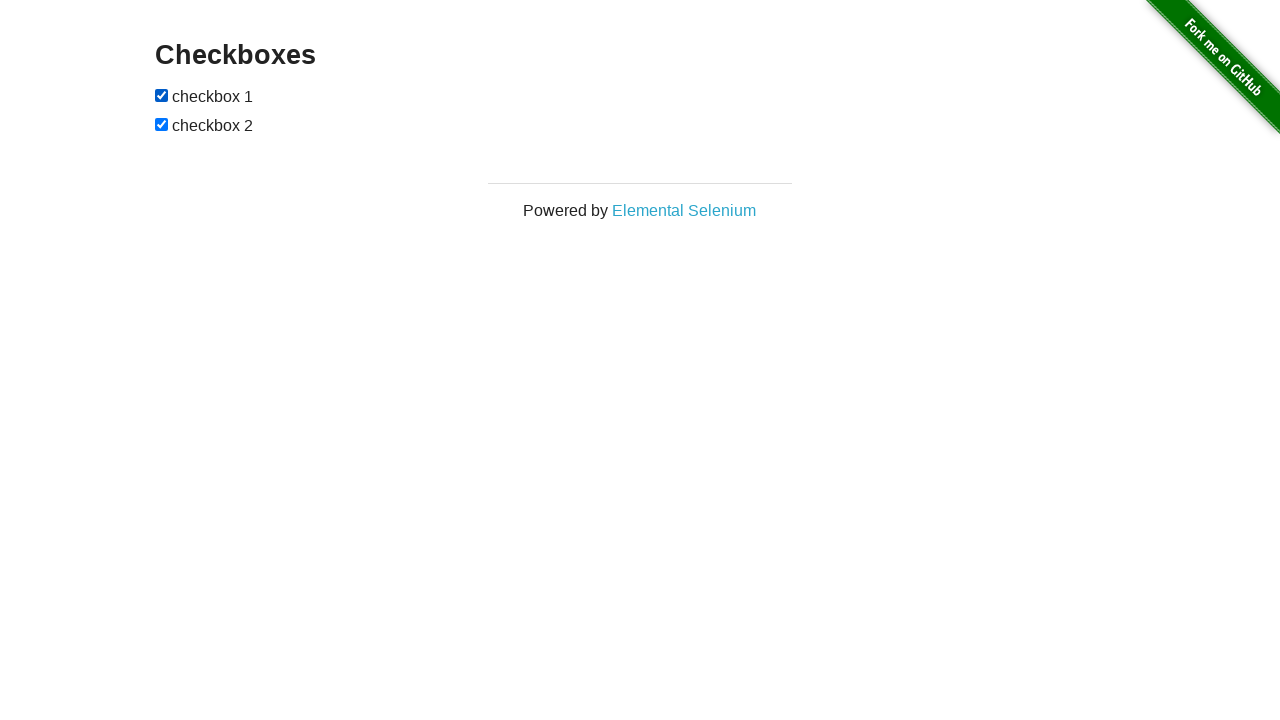

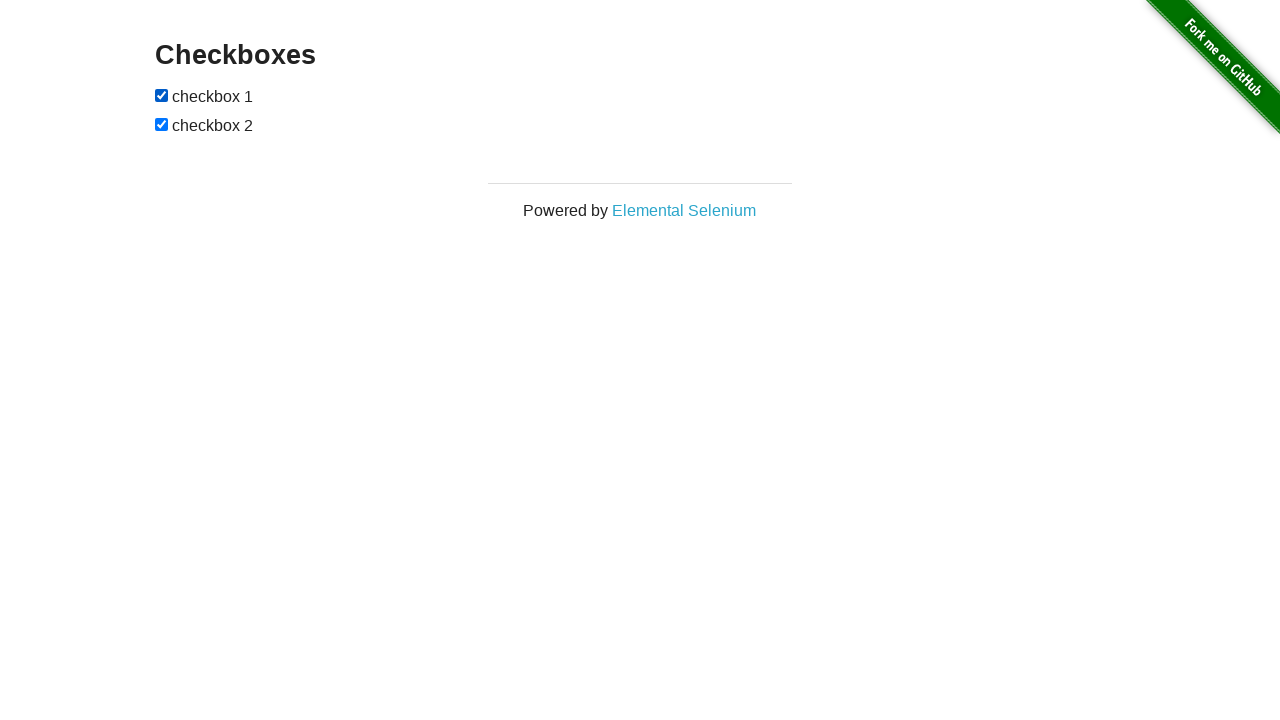